Clicks all checkbox options on the second page

Starting URL: https://krishnapandya-vgec-it.github.io/GUIsecond/second

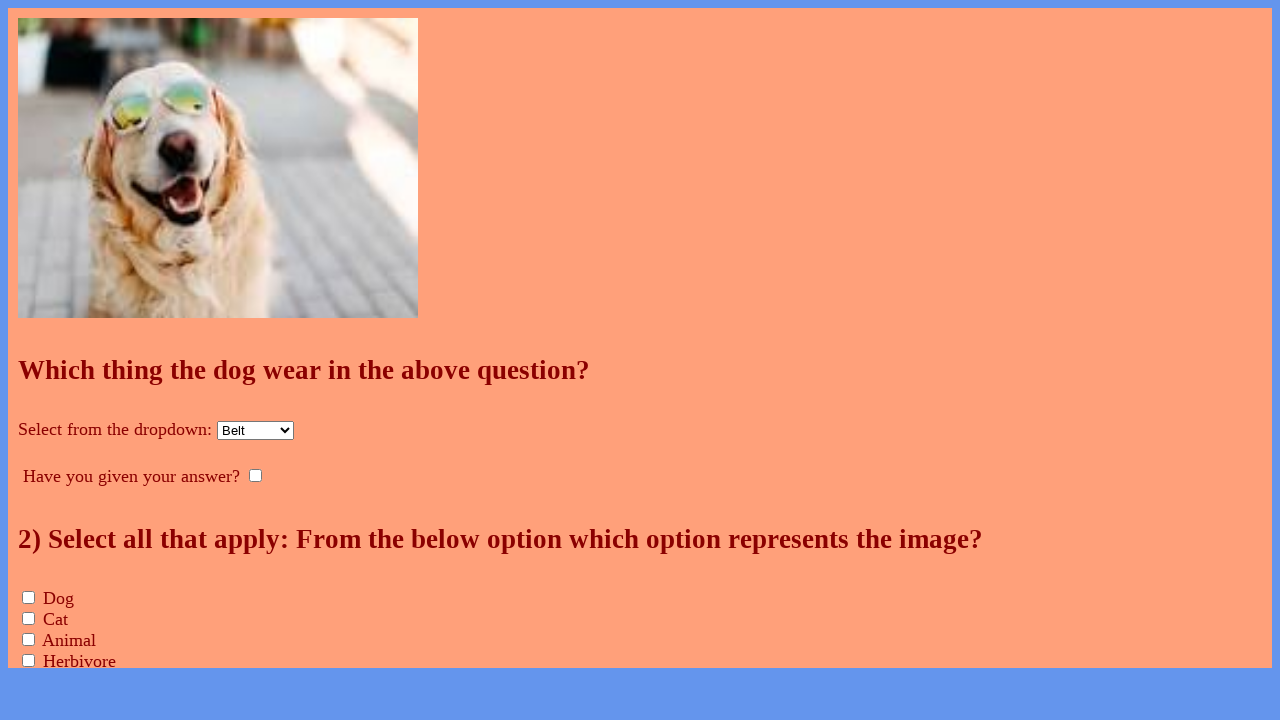

Clicked first checkbox option on second page at (28, 597) on #second_op1
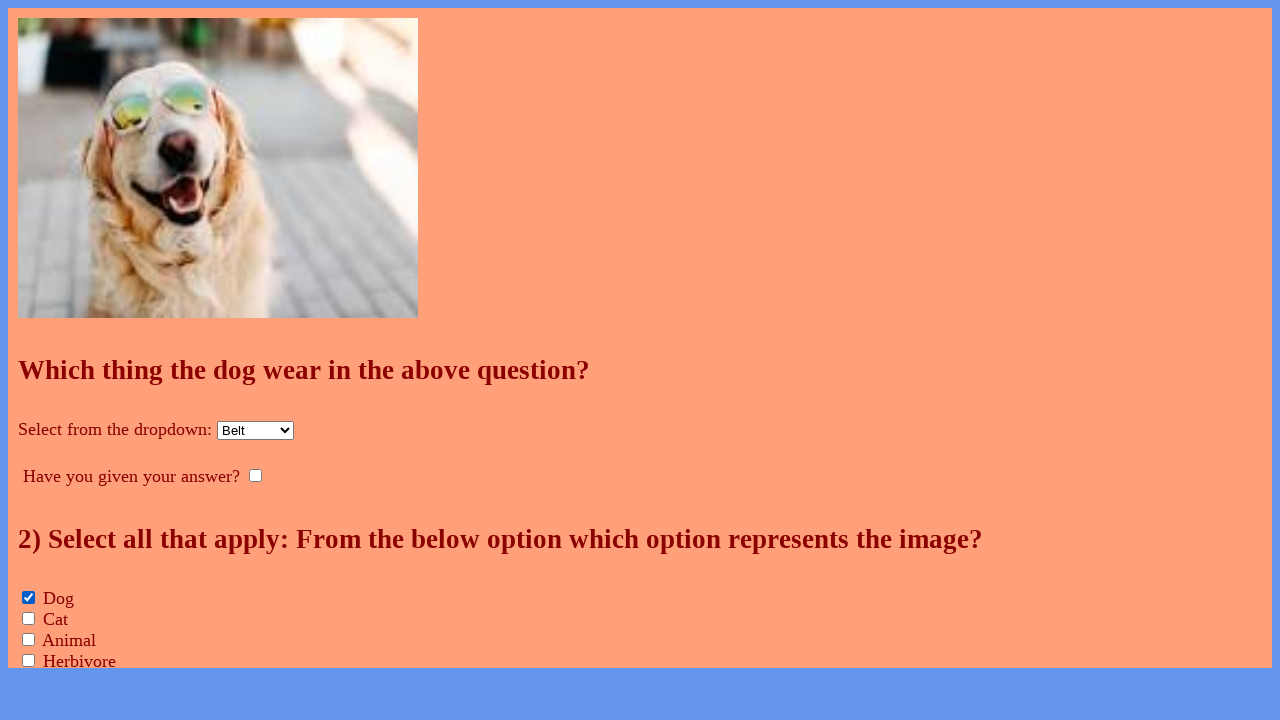

Clicked second checkbox option on second page at (28, 618) on #second_op2
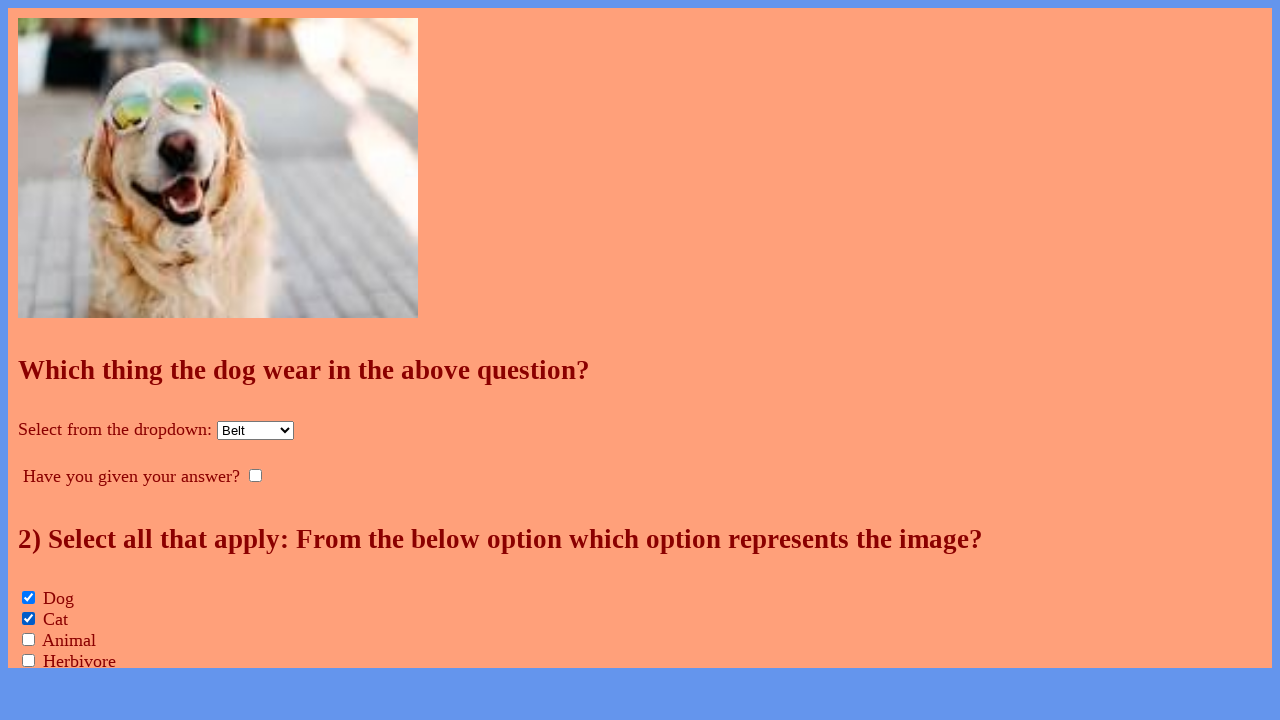

Clicked third checkbox option on second page at (28, 639) on #second_op3
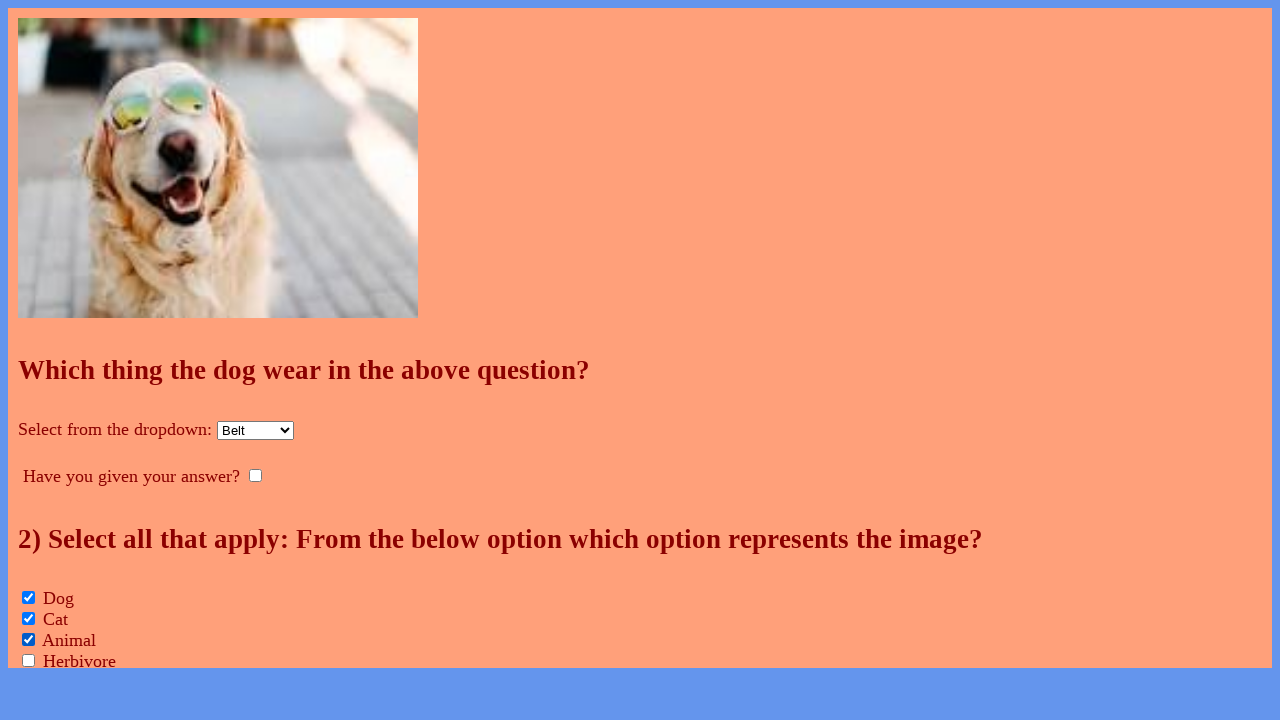

Clicked fourth checkbox option on second page at (28, 660) on #second_op4
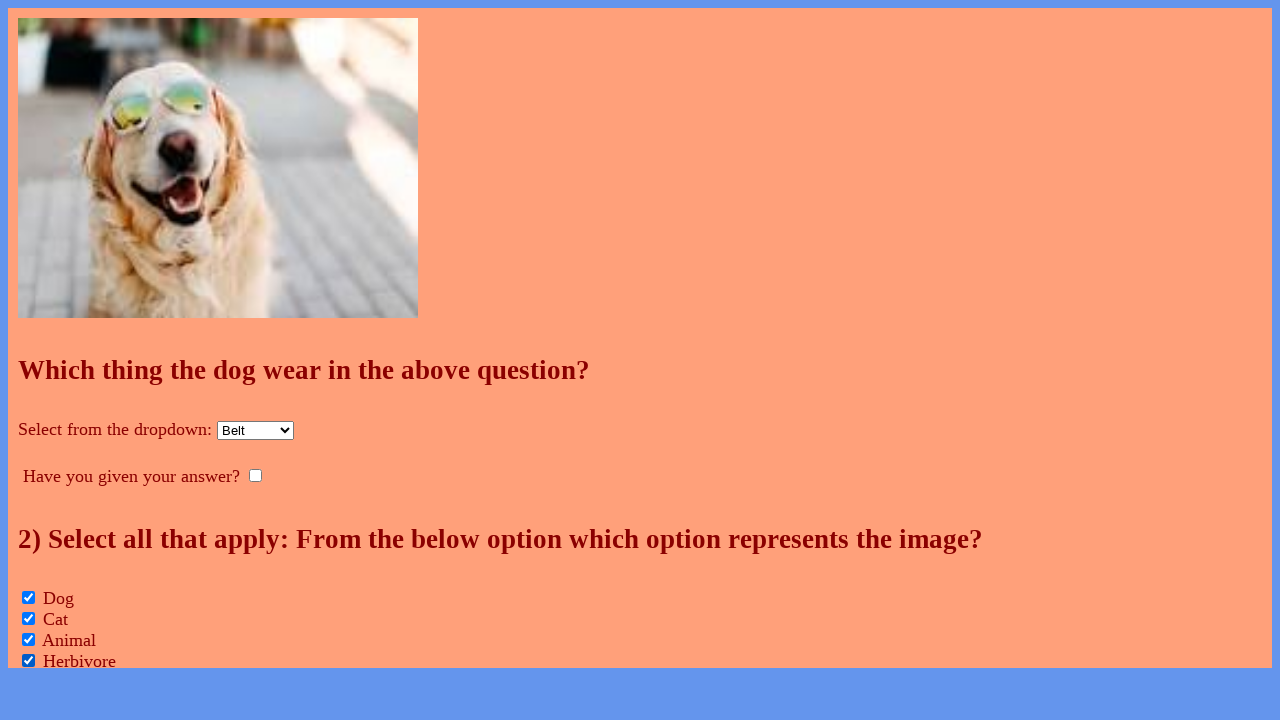

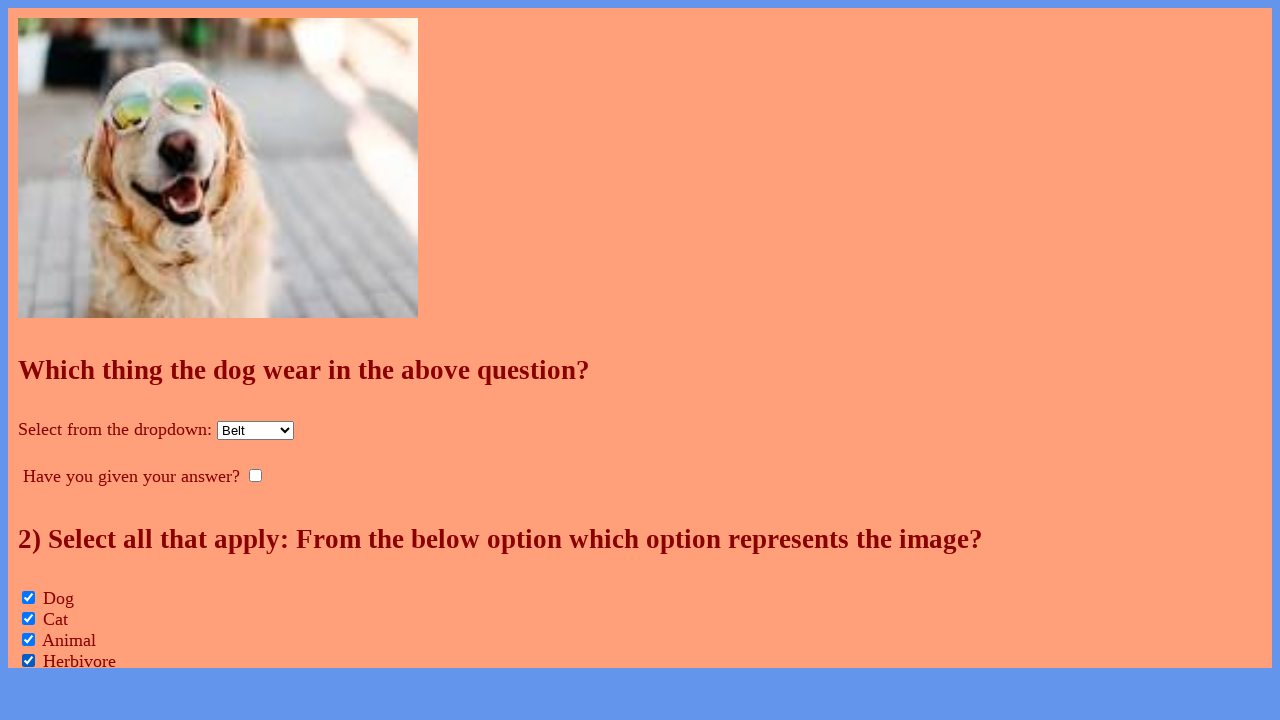